Tests that checkboxes can be selected by clicking on them and verifies they become checked

Starting URL: https://the-internet.herokuapp.com/checkboxes

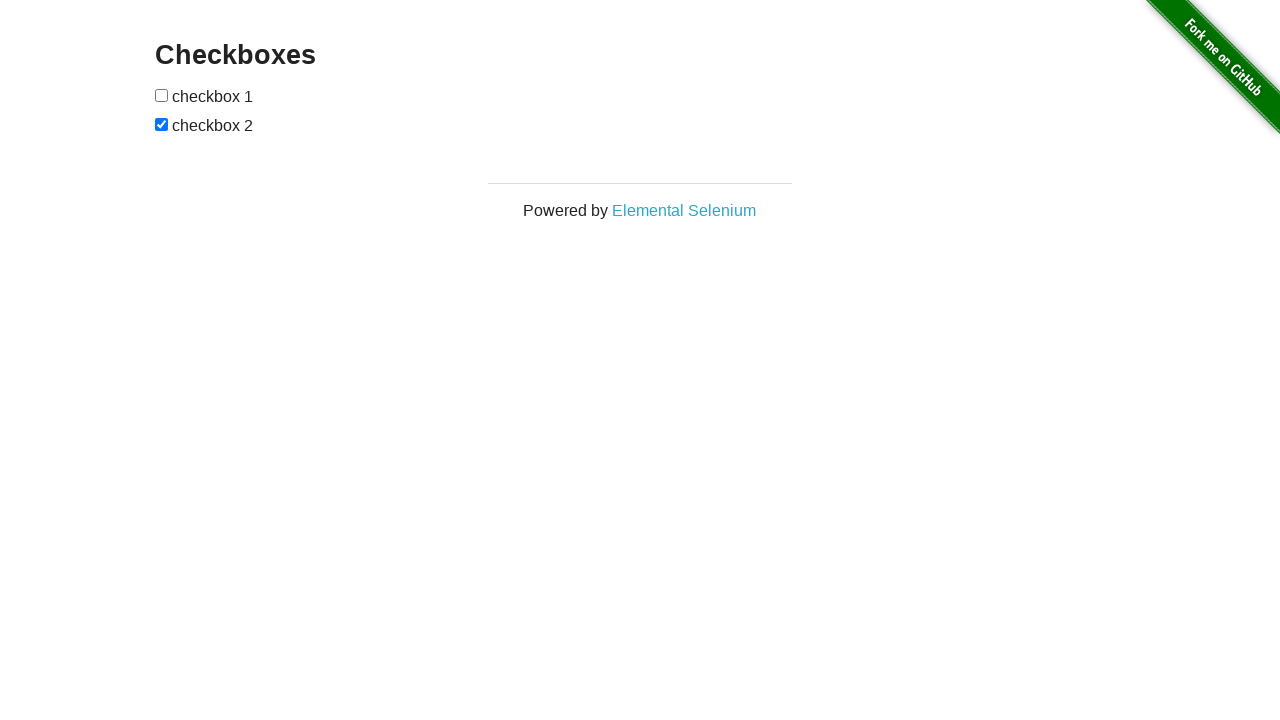

Located first checkbox element
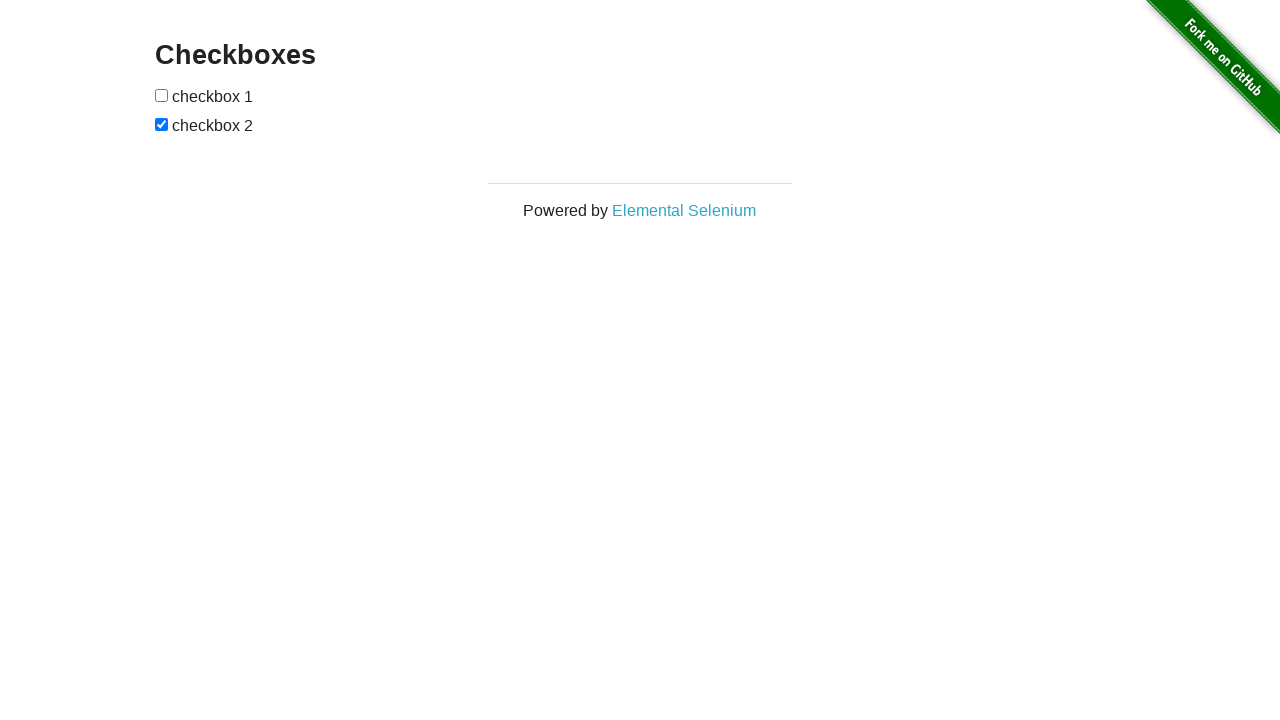

Clicked first checkbox to select it at (162, 95) on xpath=//form[@id='checkboxes']/input[1]
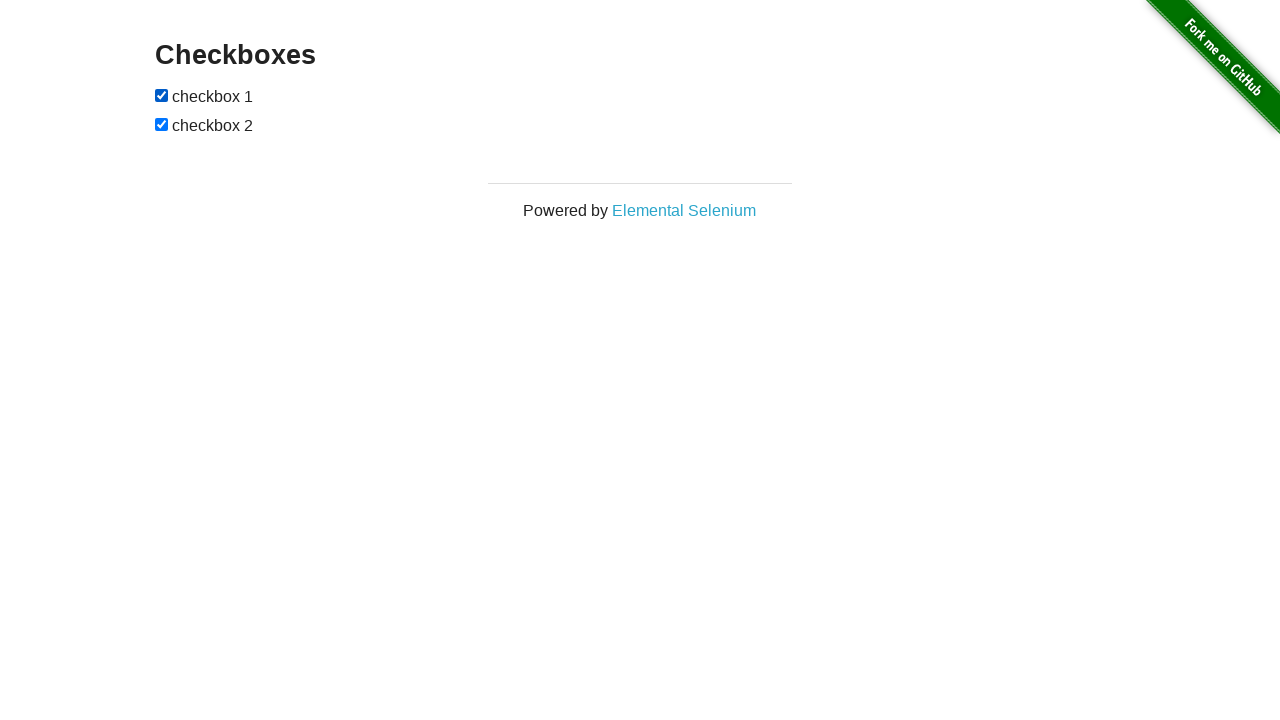

Verified first checkbox is checked
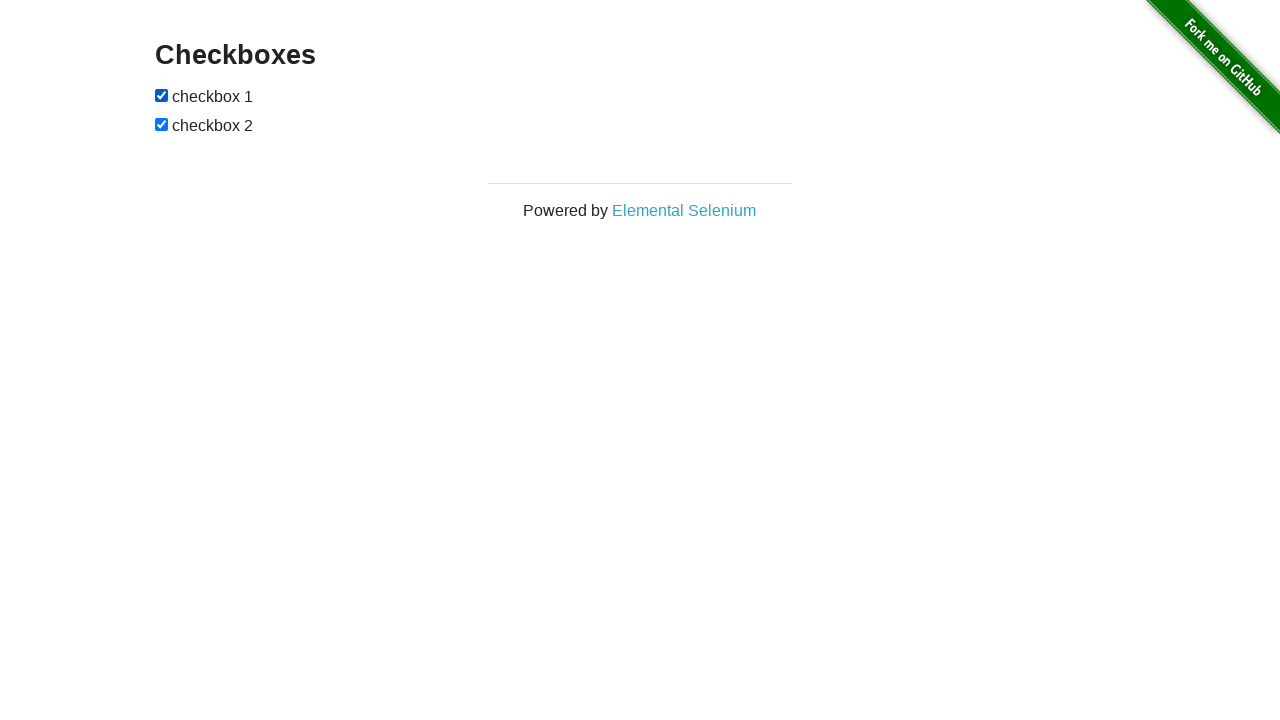

Located second checkbox element
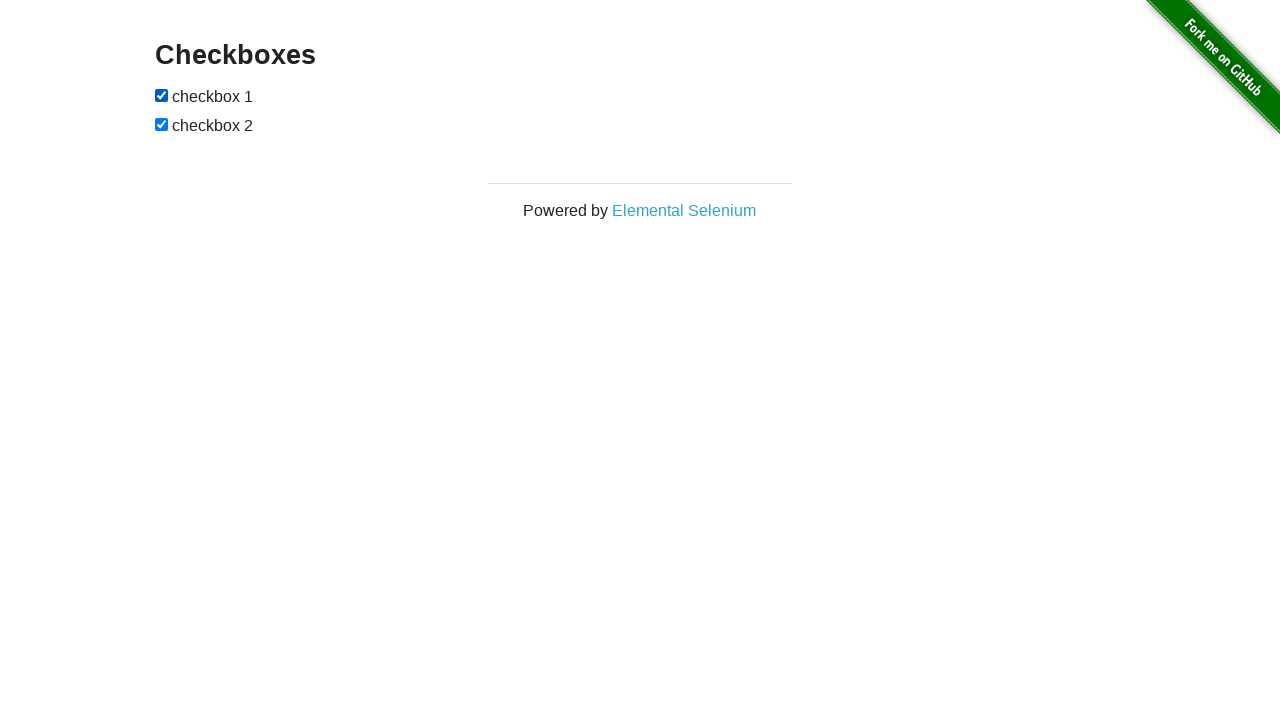

Verified second checkbox is checked
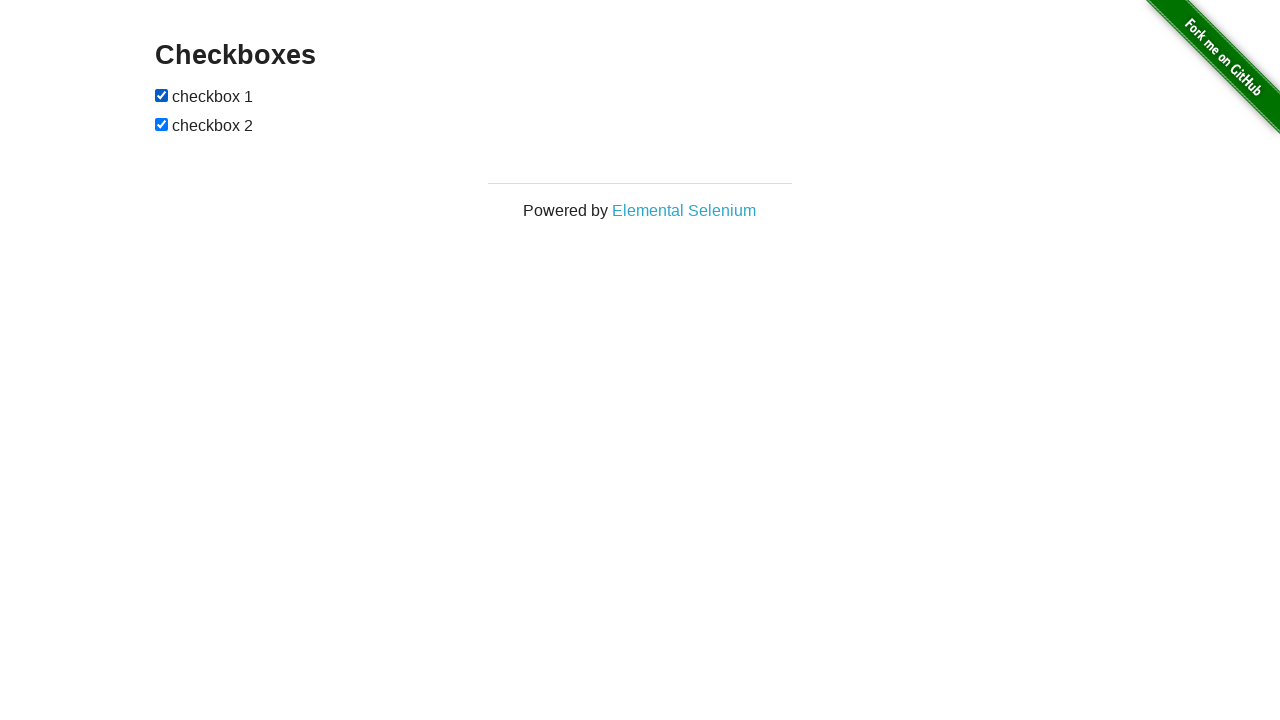

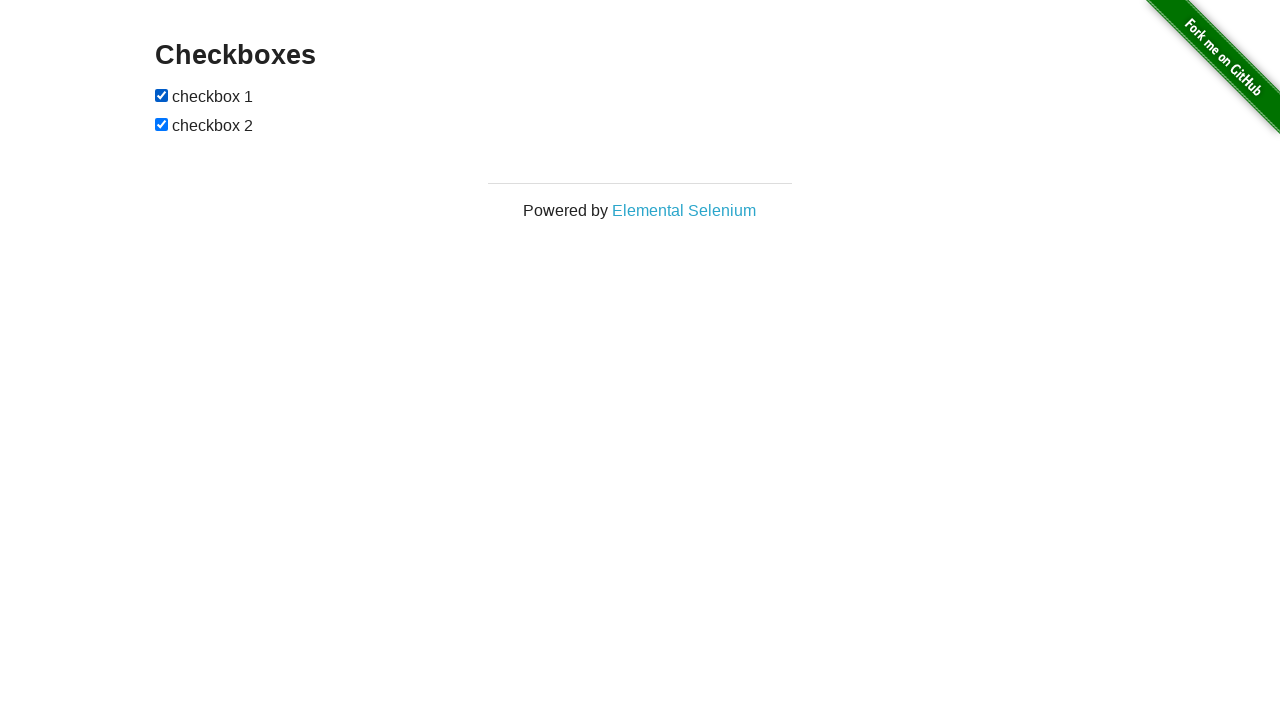